Tests that a todo item is removed when edited to an empty string

Starting URL: https://demo.playwright.dev/todomvc

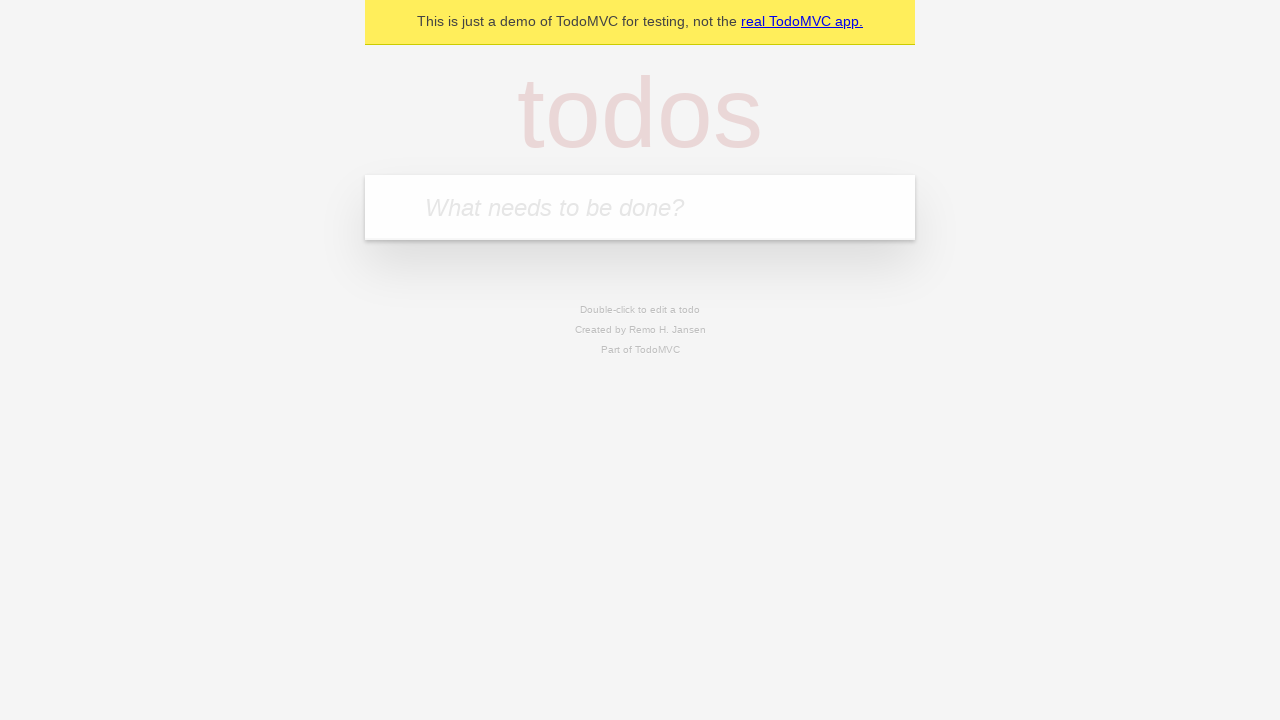

Filled todo input with 'buy some cheese' on internal:attr=[placeholder="What needs to be done?"i]
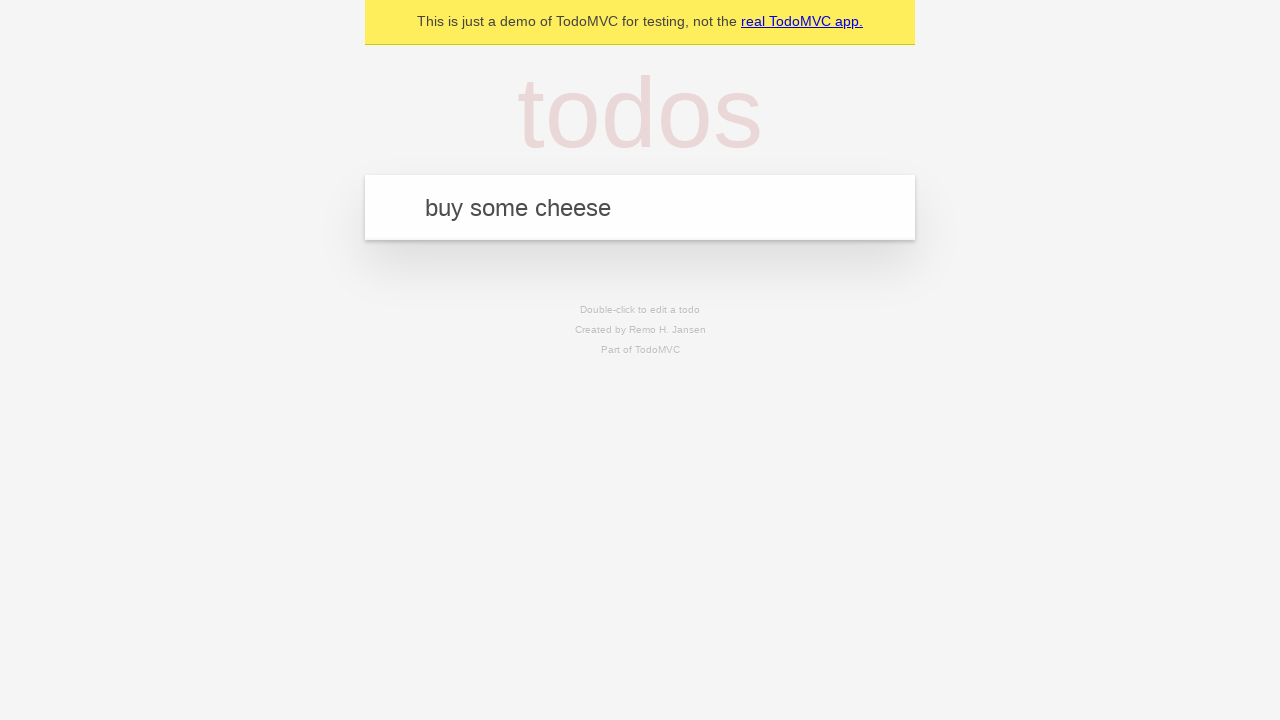

Pressed Enter to add first todo item on internal:attr=[placeholder="What needs to be done?"i]
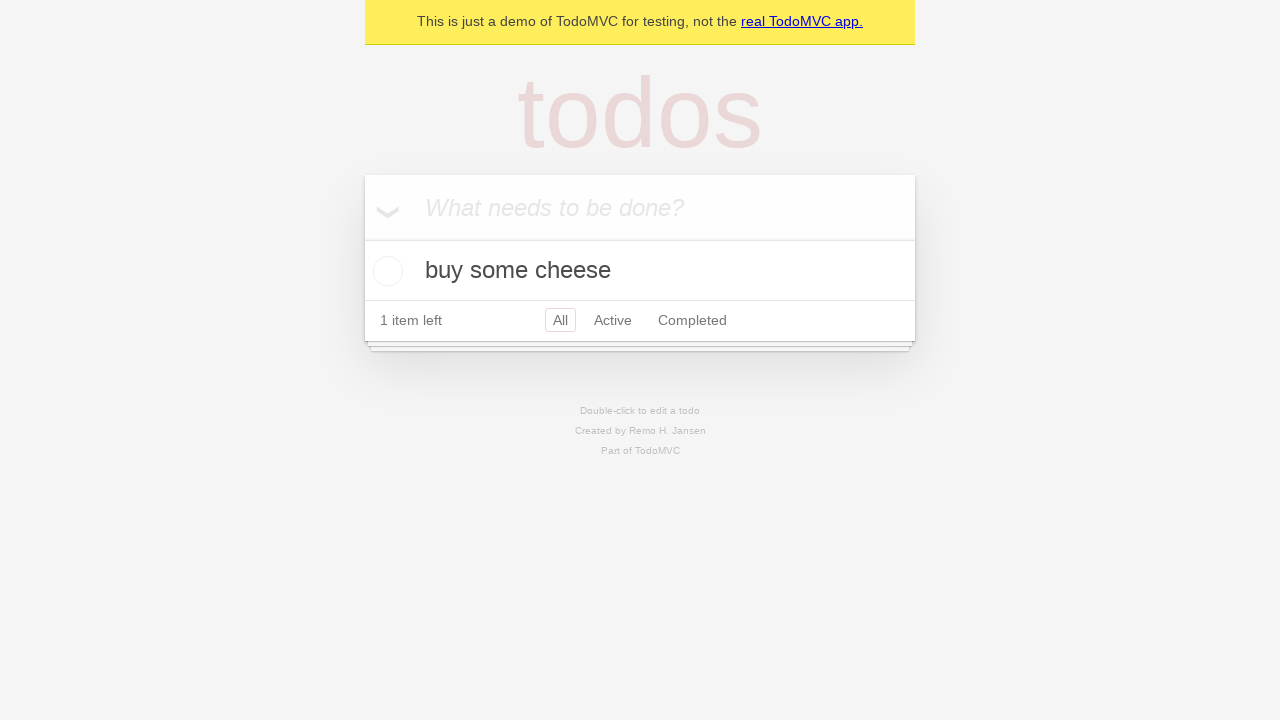

Filled todo input with 'feed the cat' on internal:attr=[placeholder="What needs to be done?"i]
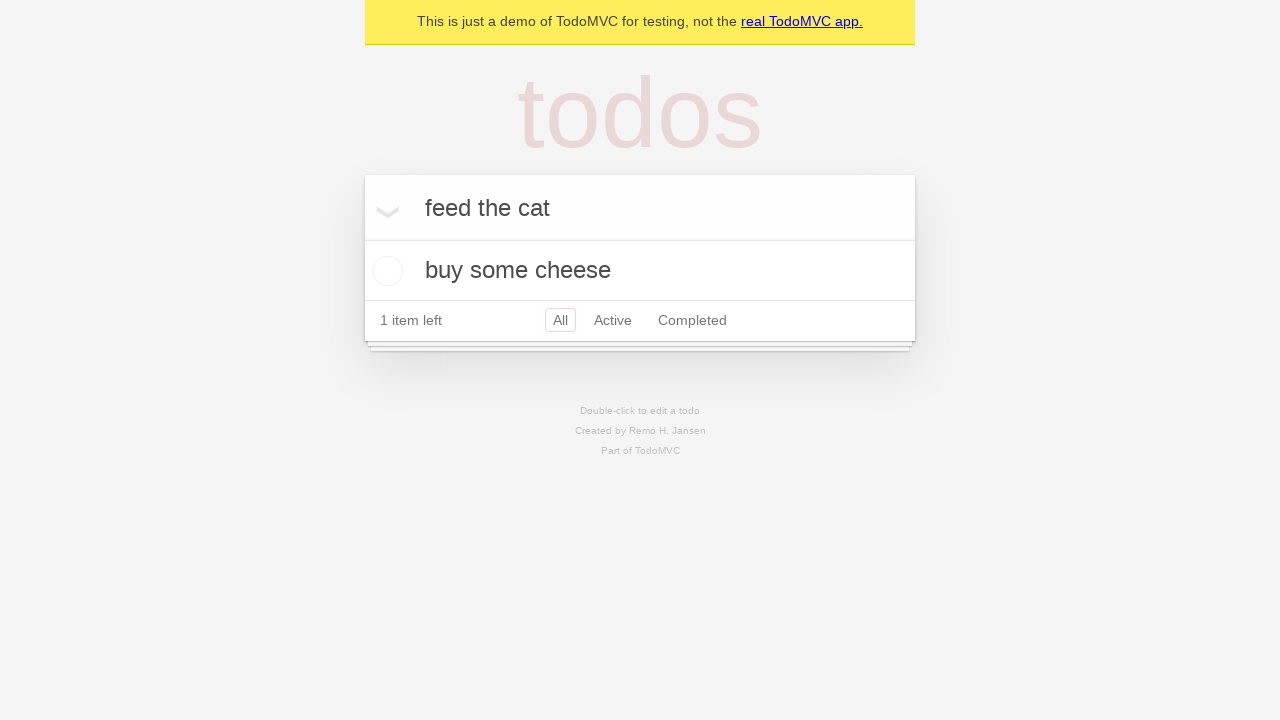

Pressed Enter to add second todo item on internal:attr=[placeholder="What needs to be done?"i]
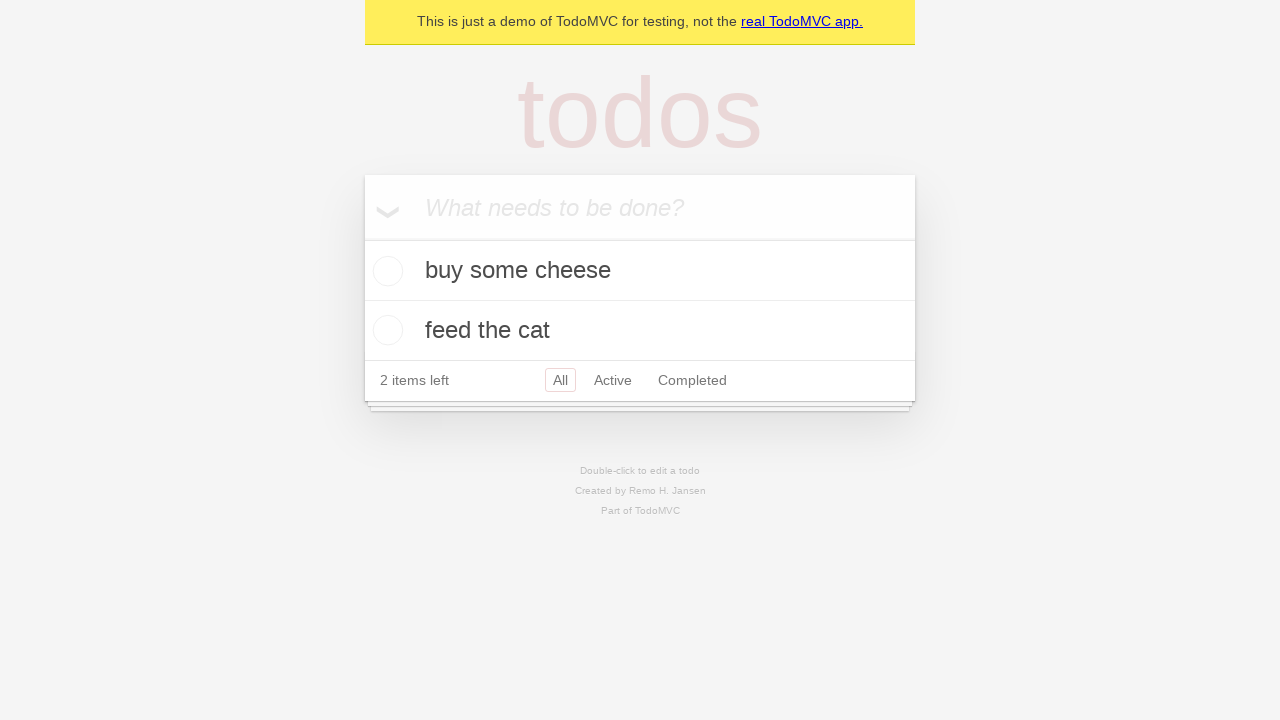

Filled todo input with 'book a doctors appointment' on internal:attr=[placeholder="What needs to be done?"i]
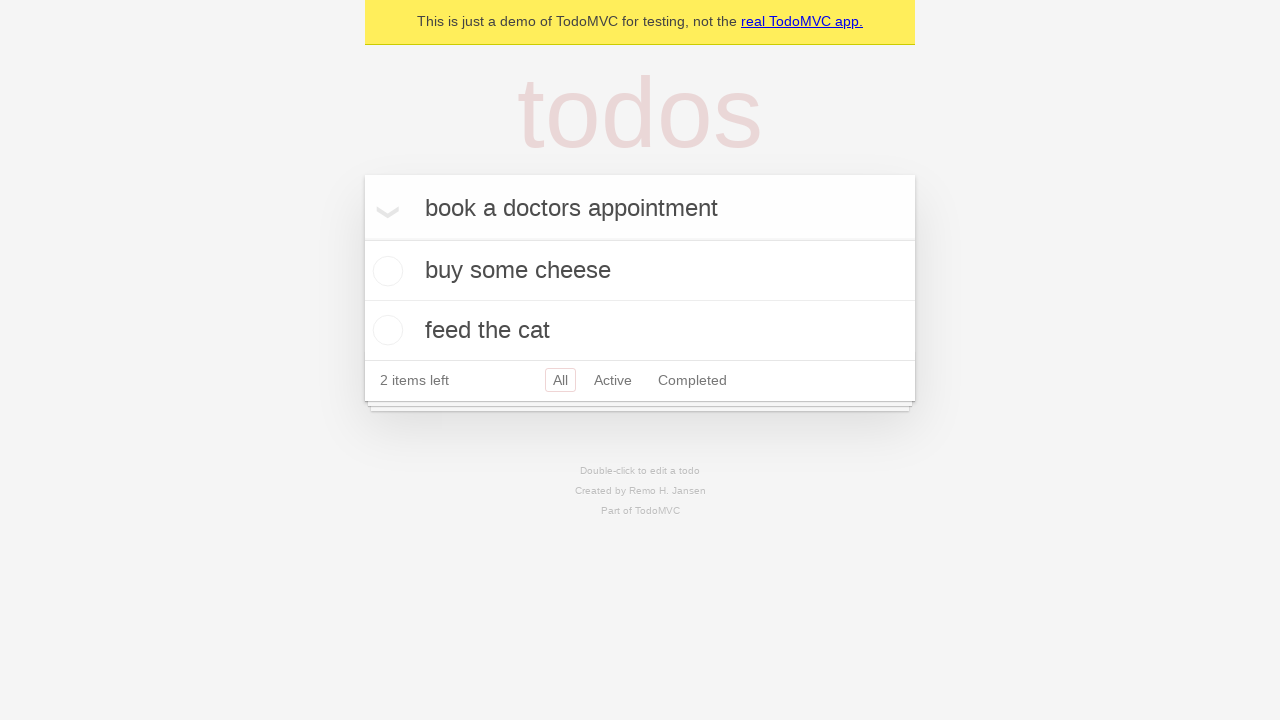

Pressed Enter to add third todo item on internal:attr=[placeholder="What needs to be done?"i]
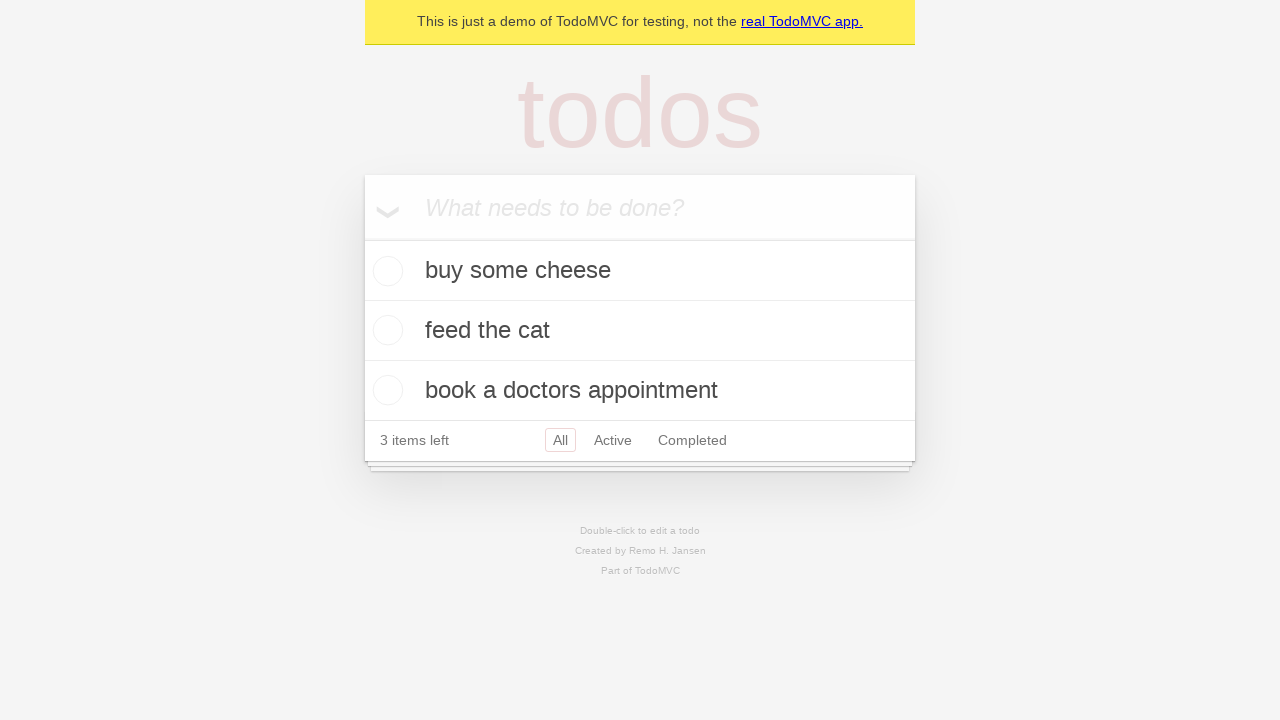

Double-clicked second todo item to enter edit mode at (640, 331) on internal:testid=[data-testid="todo-item"s] >> nth=1
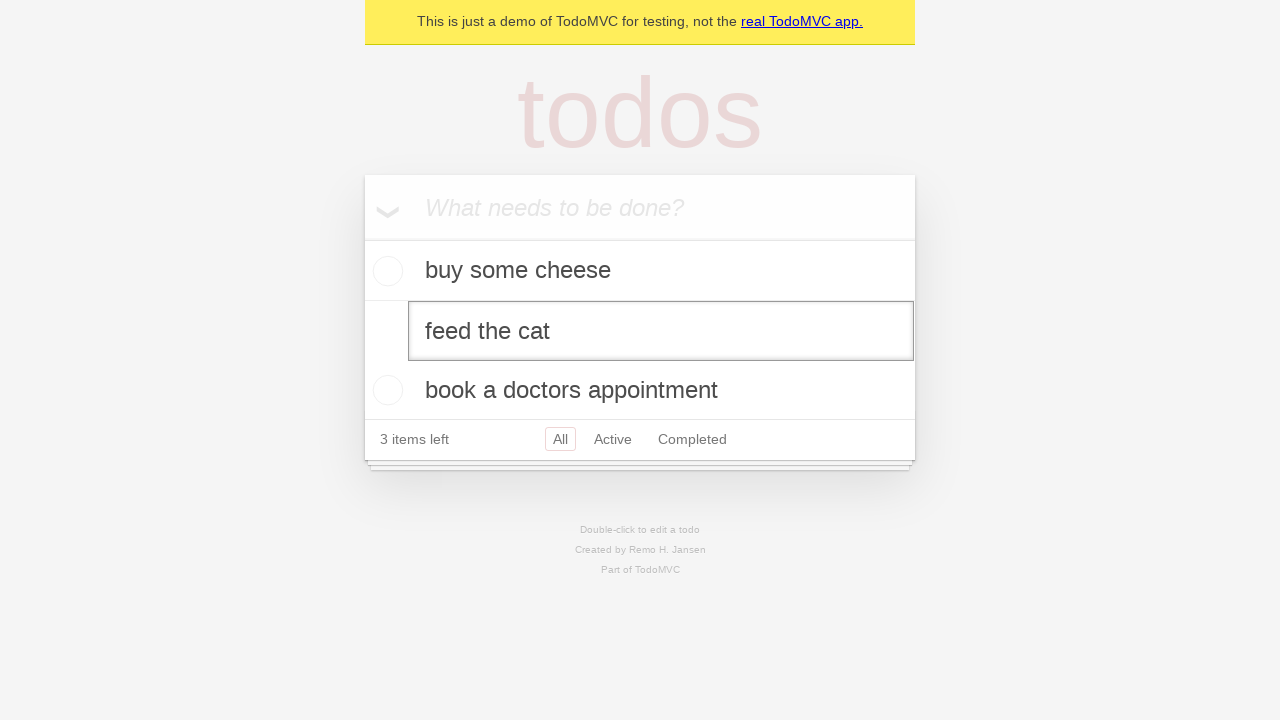

Cleared the edit input field to empty string on internal:testid=[data-testid="todo-item"s] >> nth=1 >> internal:role=textbox[nam
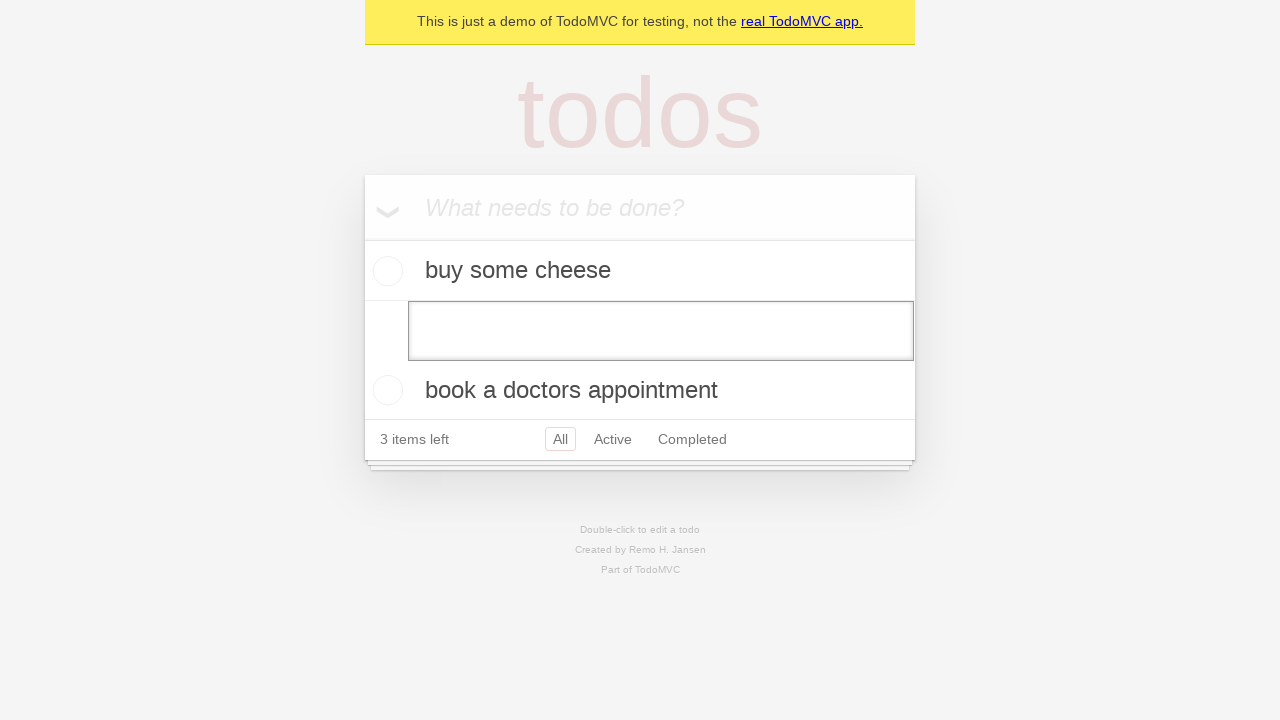

Pressed Enter to confirm edit and remove item with empty text on internal:testid=[data-testid="todo-item"s] >> nth=1 >> internal:role=textbox[nam
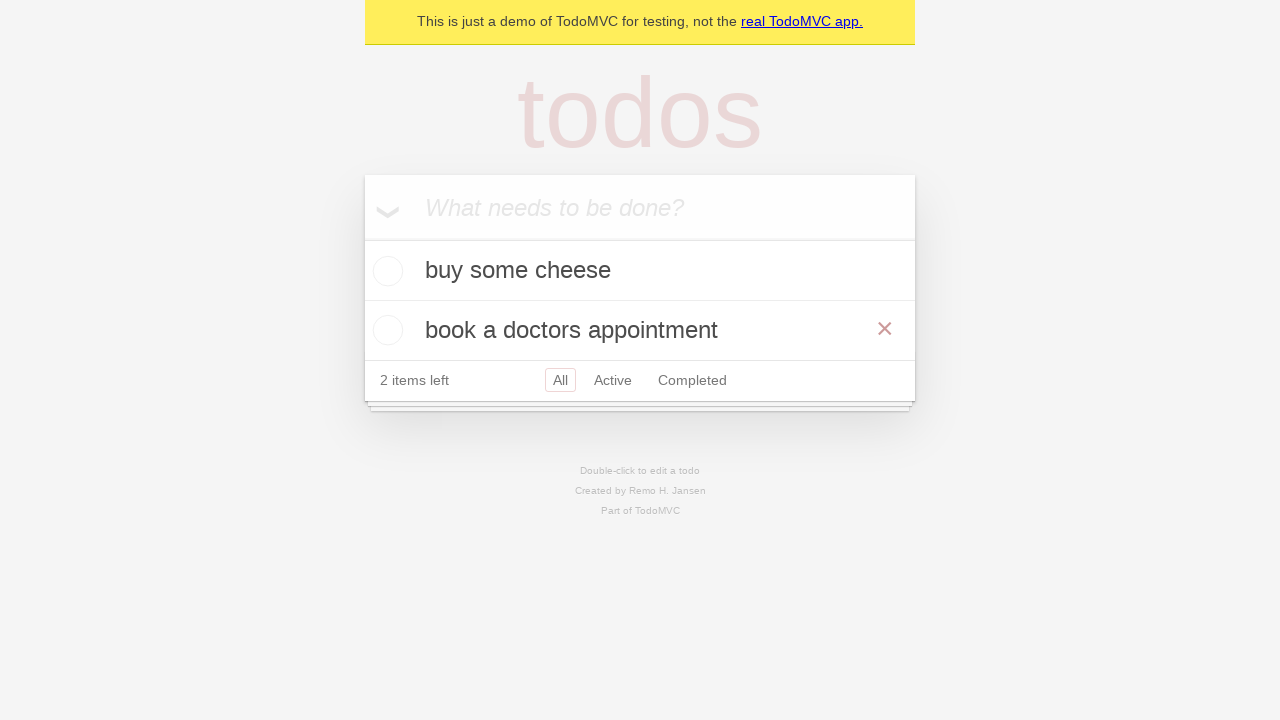

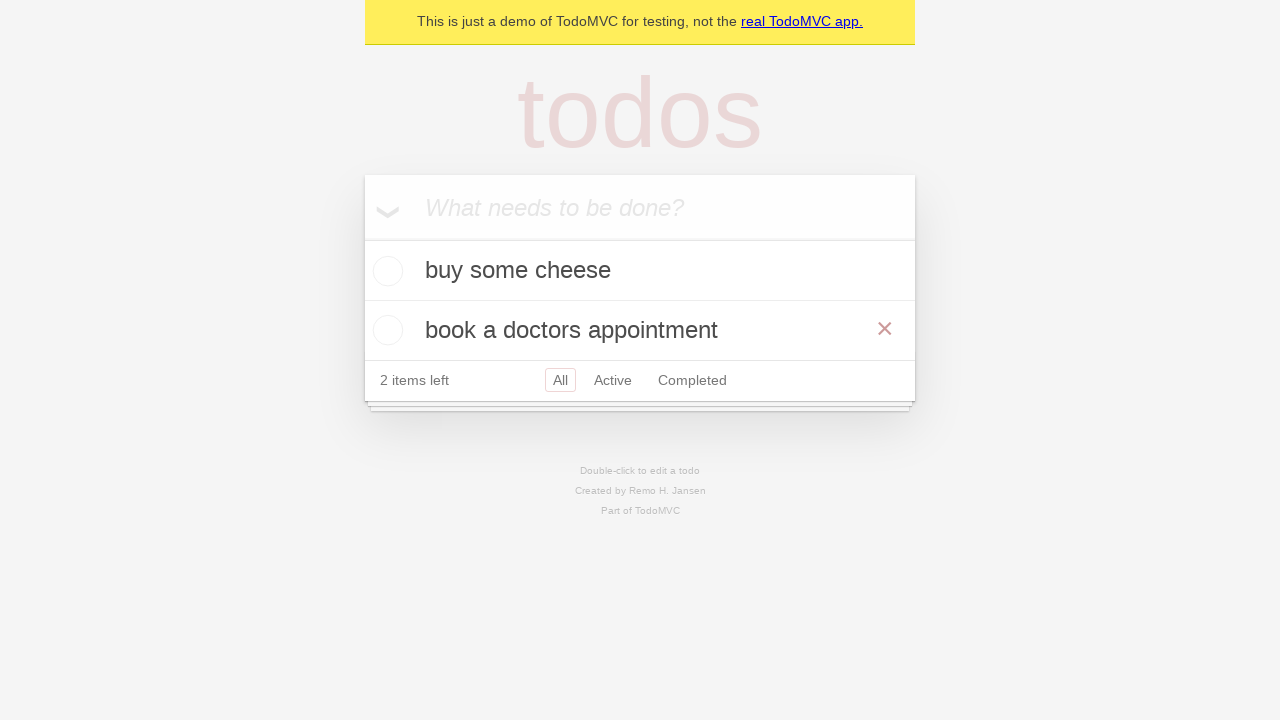